Tests registration form validation with invalid phone number formats - too short and invalid prefix

Starting URL: https://alada.vn/tai-khoan/dang-ky.html

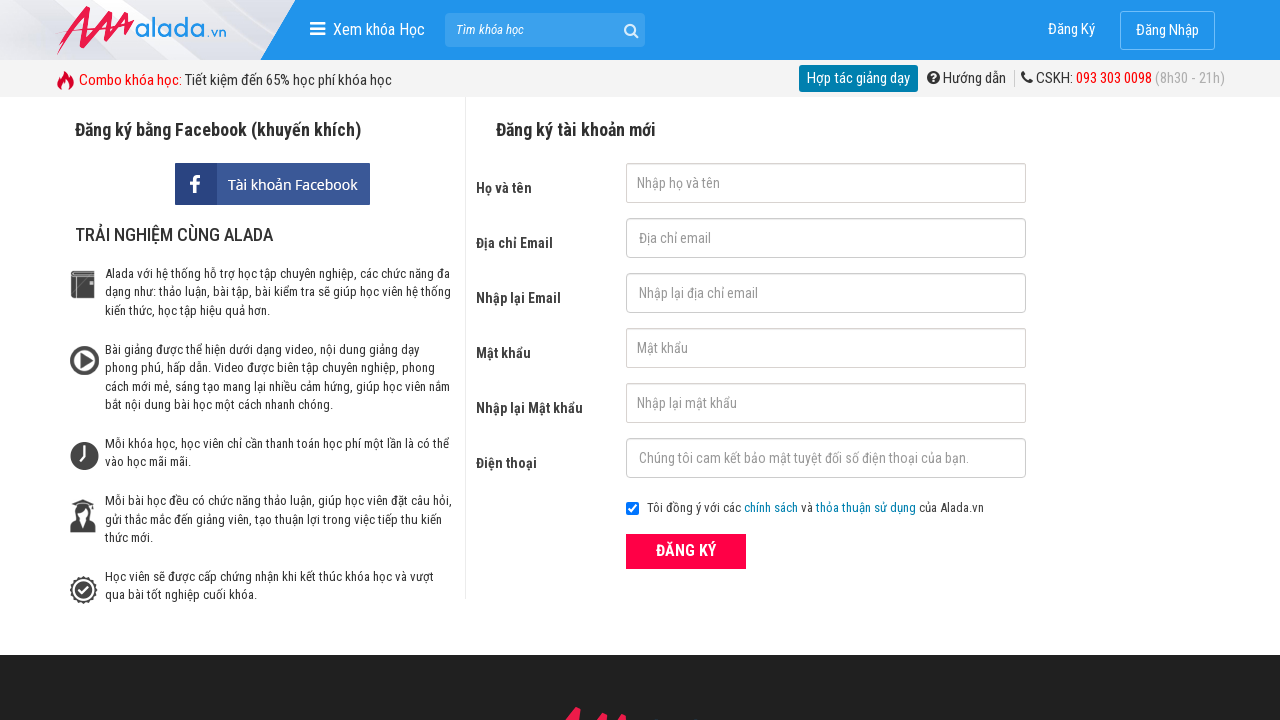

Filled first name field with 'Bruce Lee' on #txtFirstname
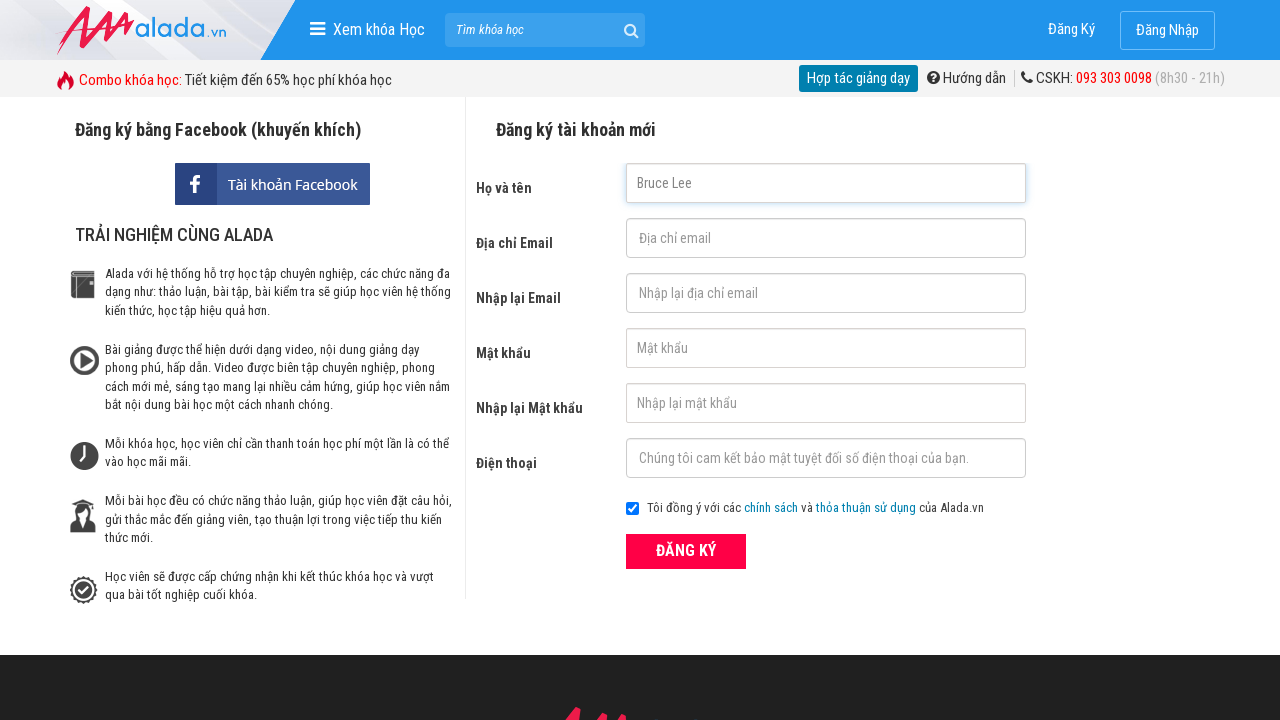

Filled email field with '123@456.789' on #txtEmail
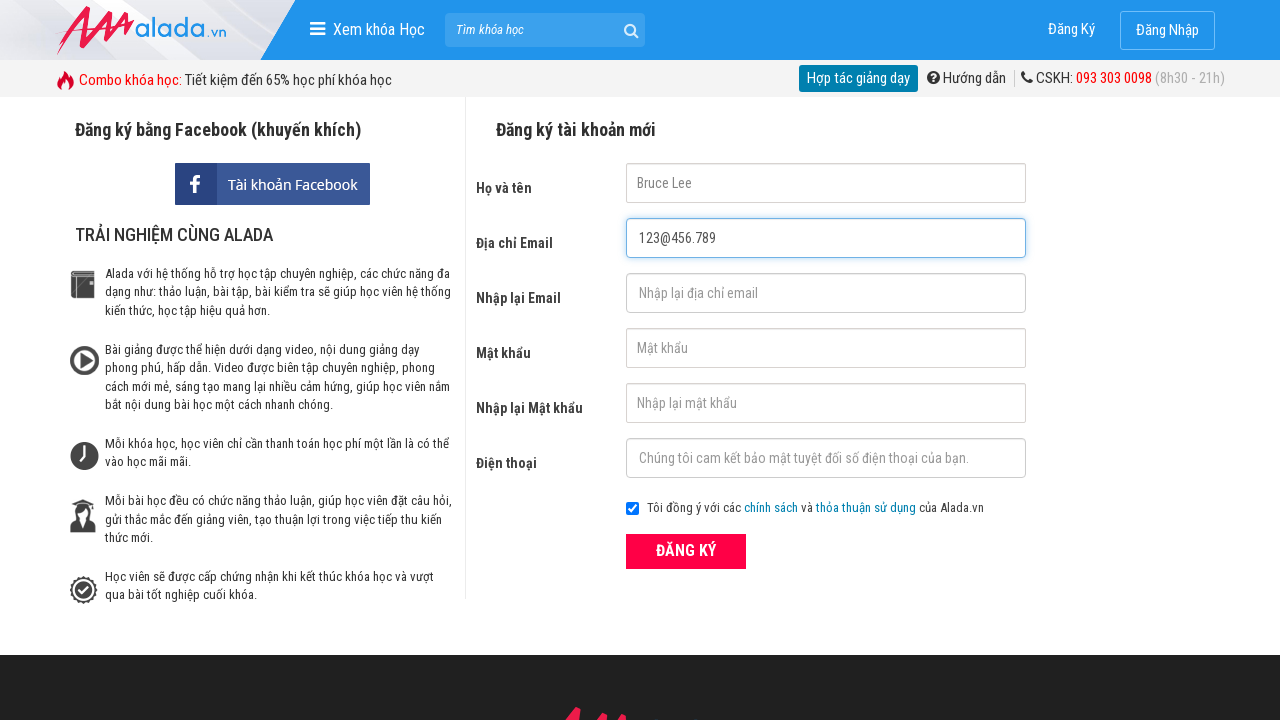

Filled confirm email field with '123@456.789' on #txtCEmail
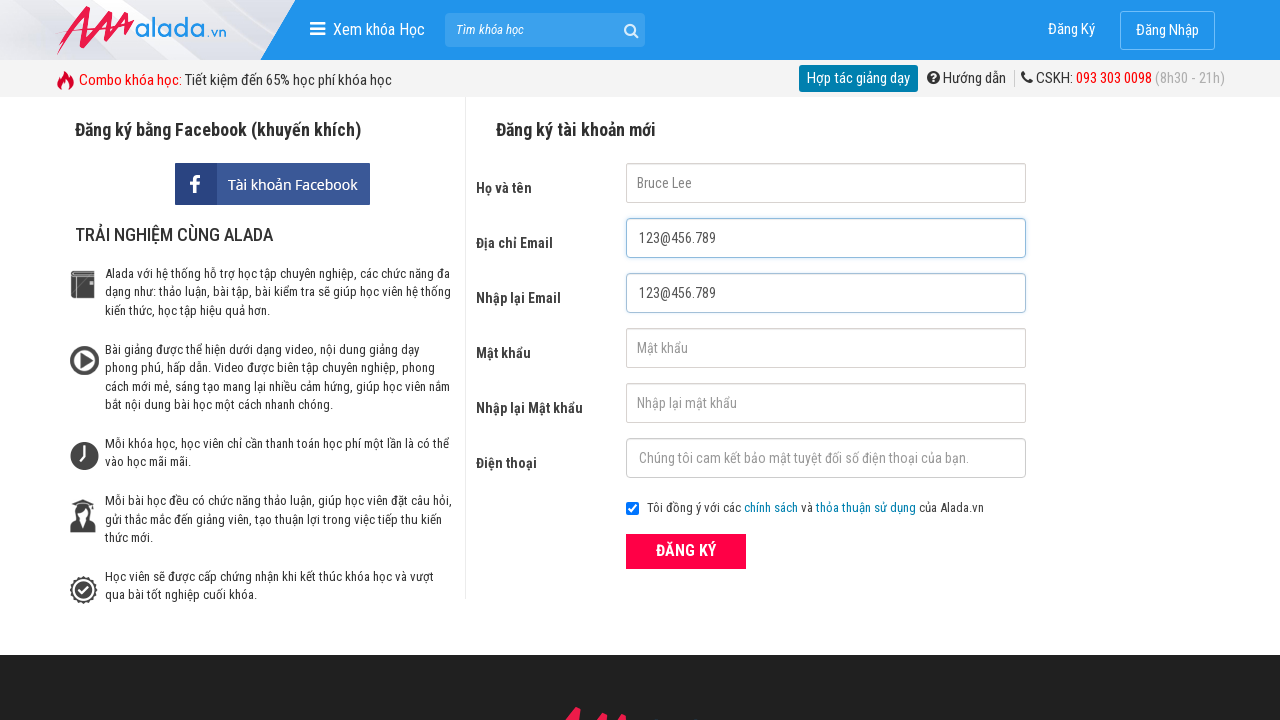

Filled password field with '123456' on #txtPassword
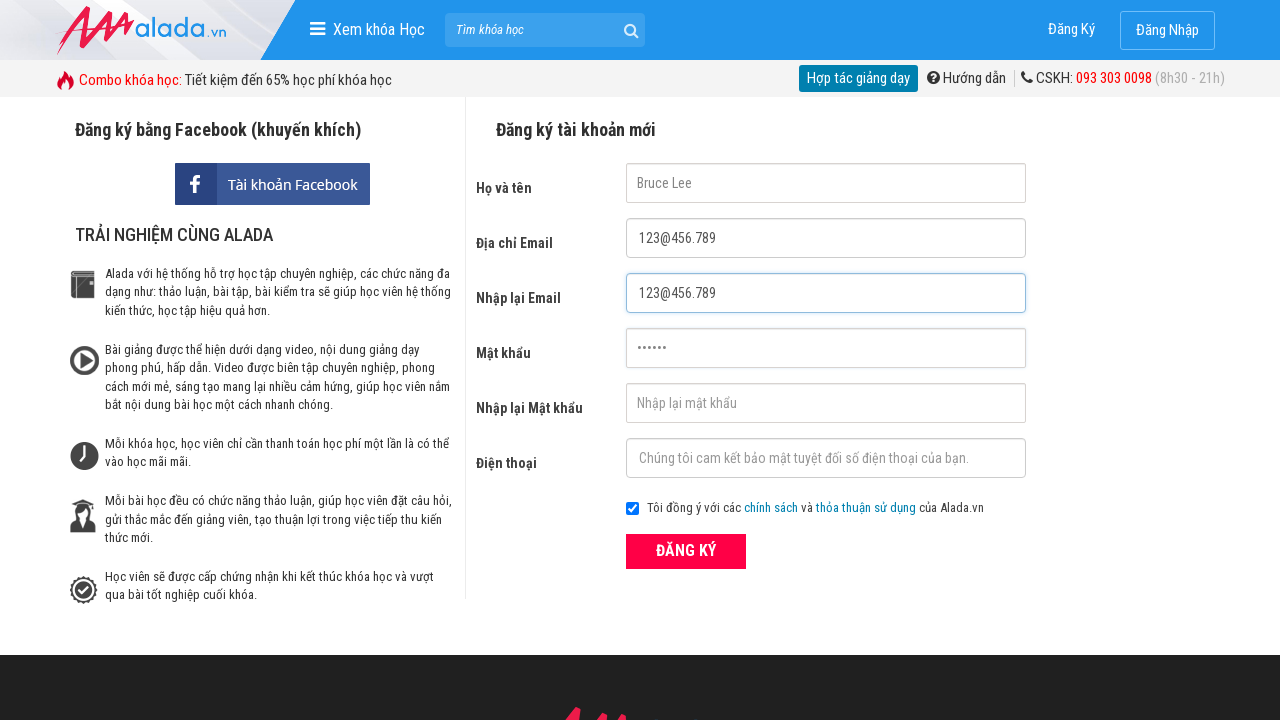

Filled confirm password field with '123456' on #txtCPassword
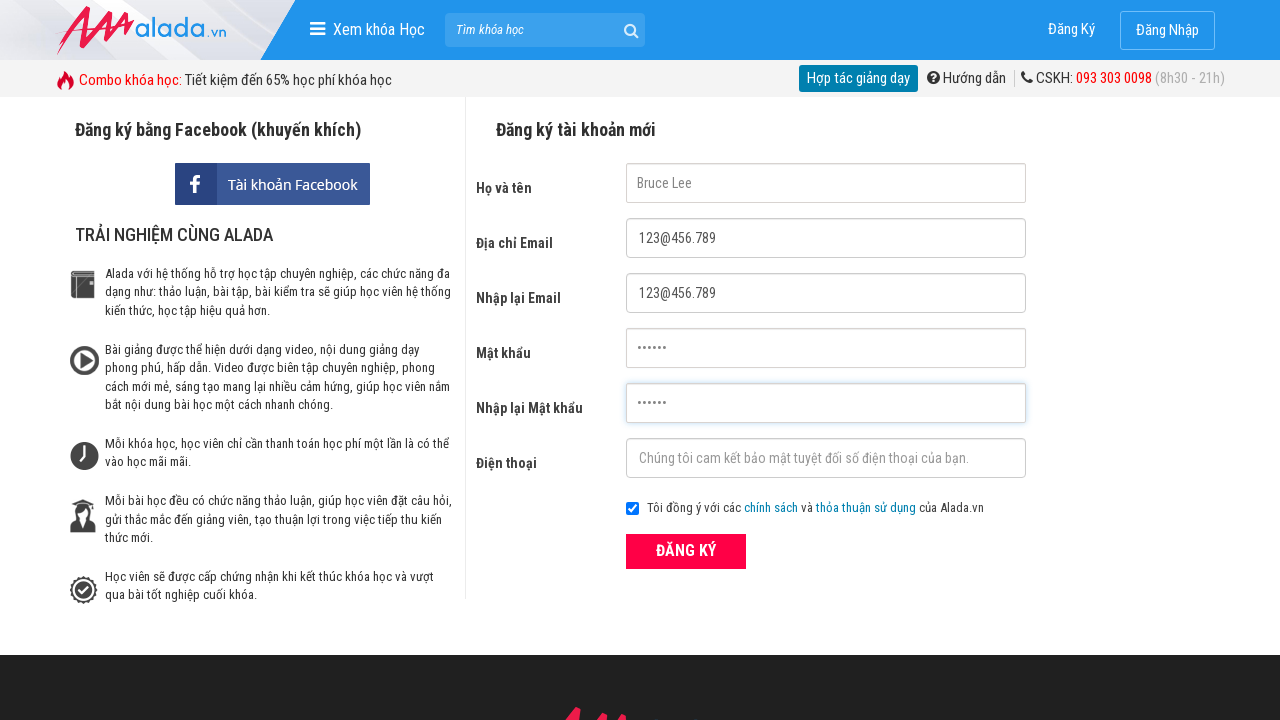

Filled phone field with short phone number '098765' on #txtPhone
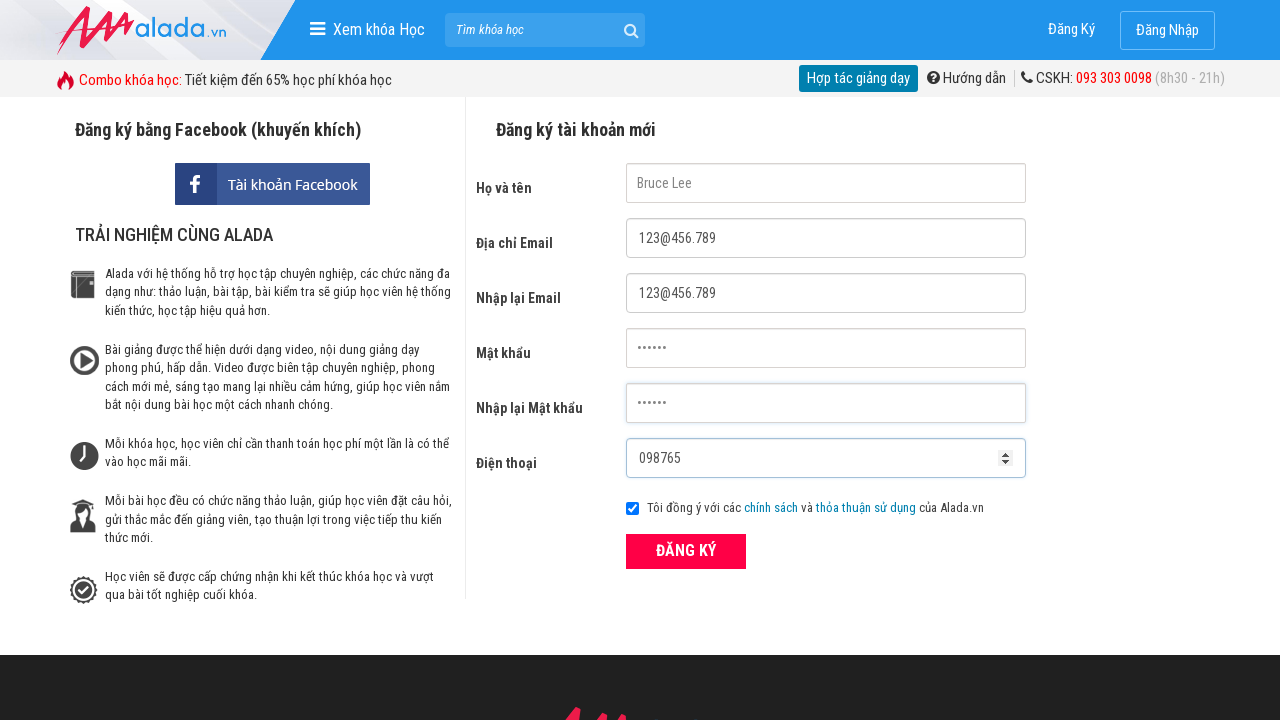

Clicked register button with short phone number at (686, 551) on xpath=//form[@id='frmLogin']//button[text()='ĐĂNG KÝ']
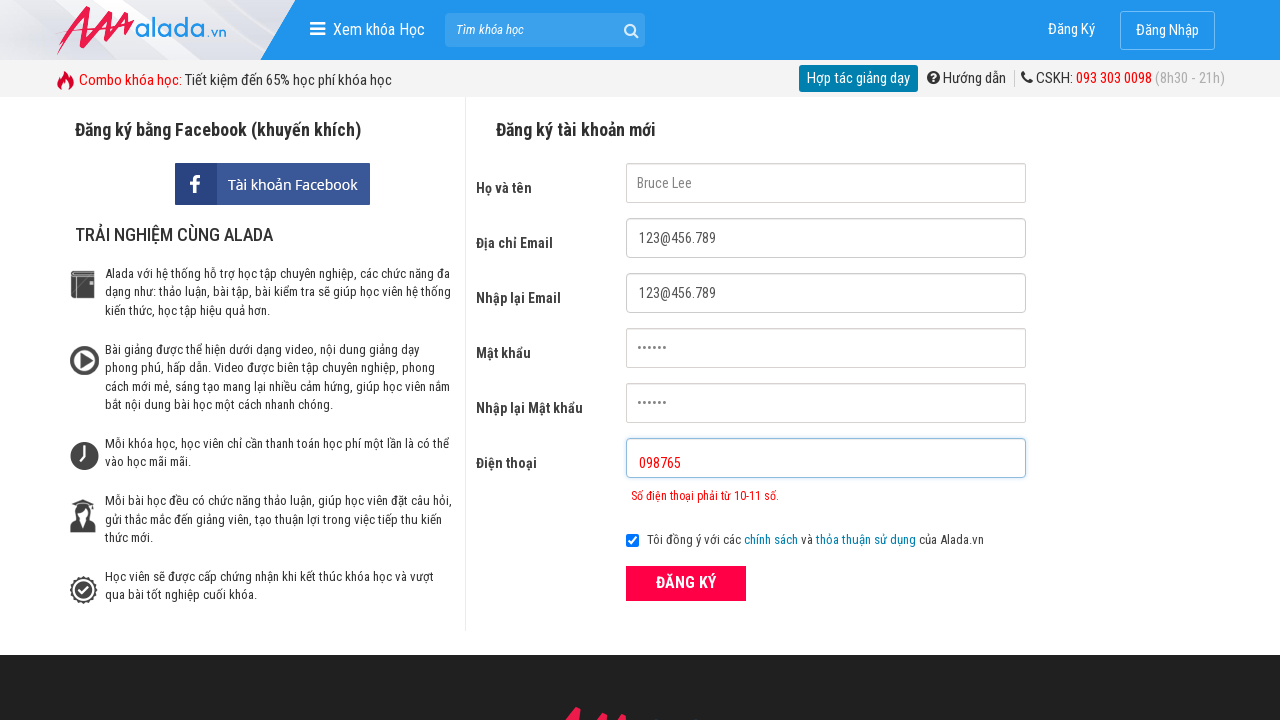

Phone error message appeared for short phone number
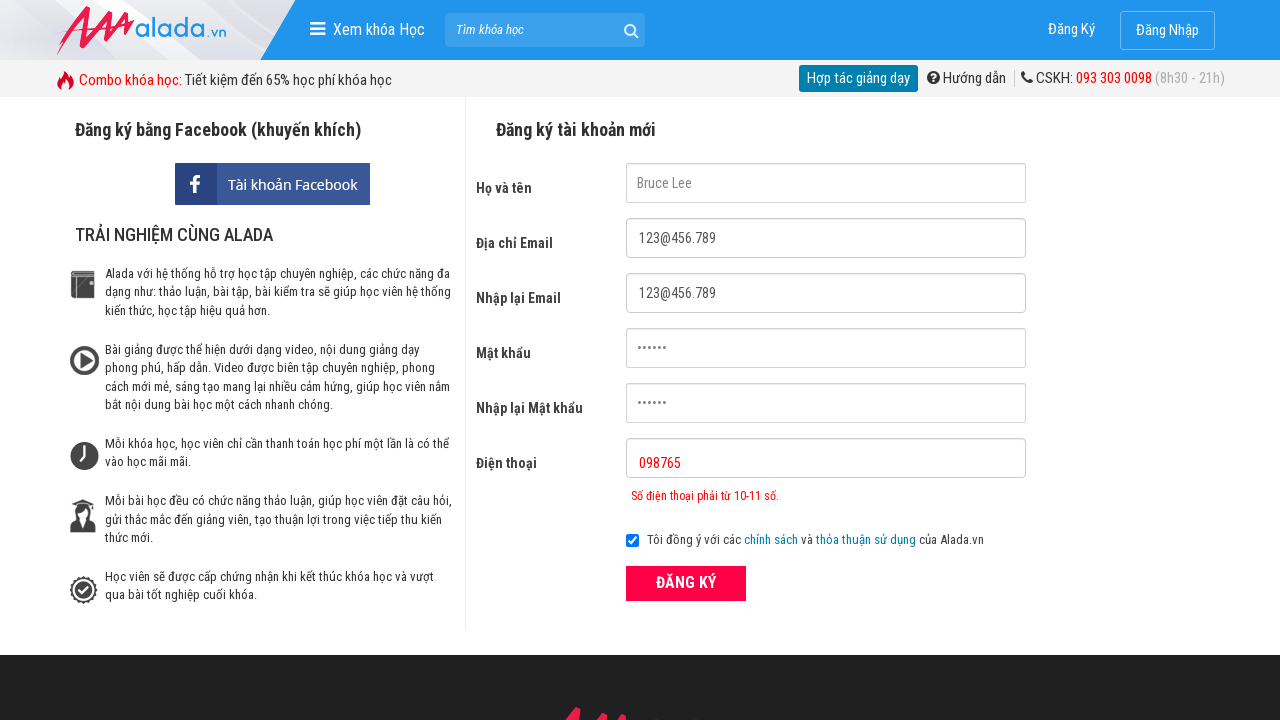

Cleared phone field on #txtPhone
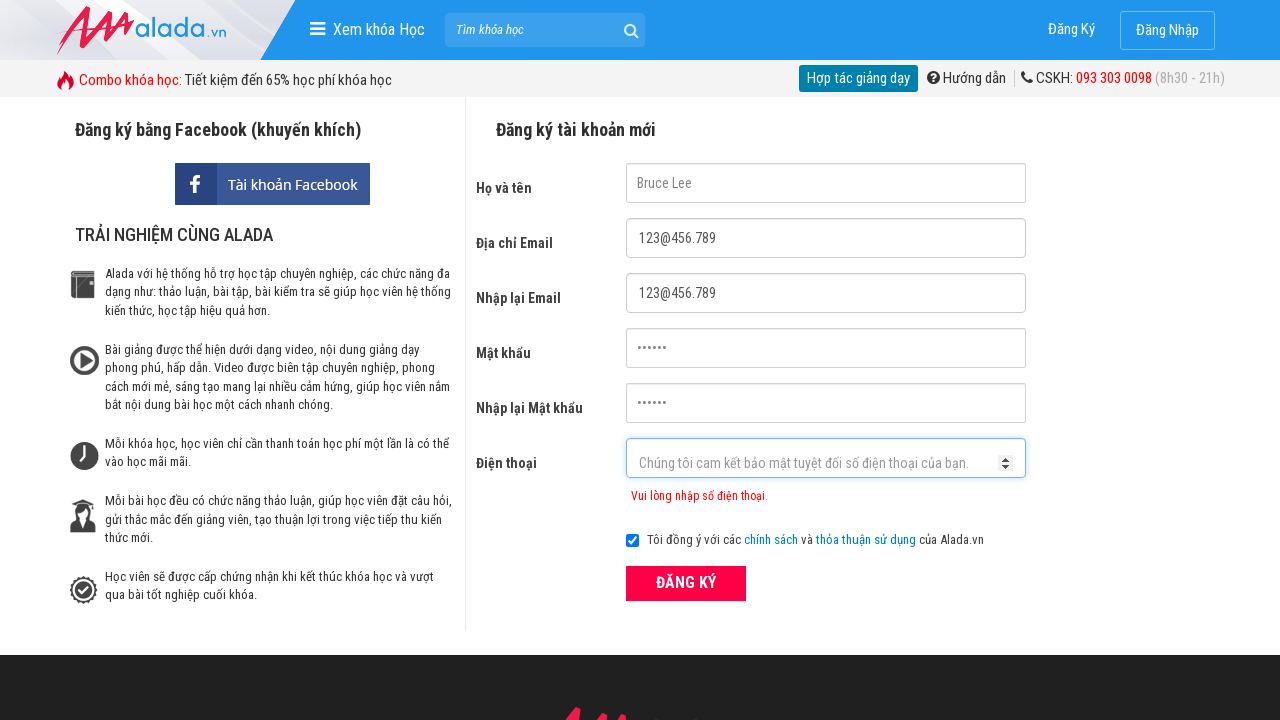

Filled phone field with invalid prefix '987654' on #txtPhone
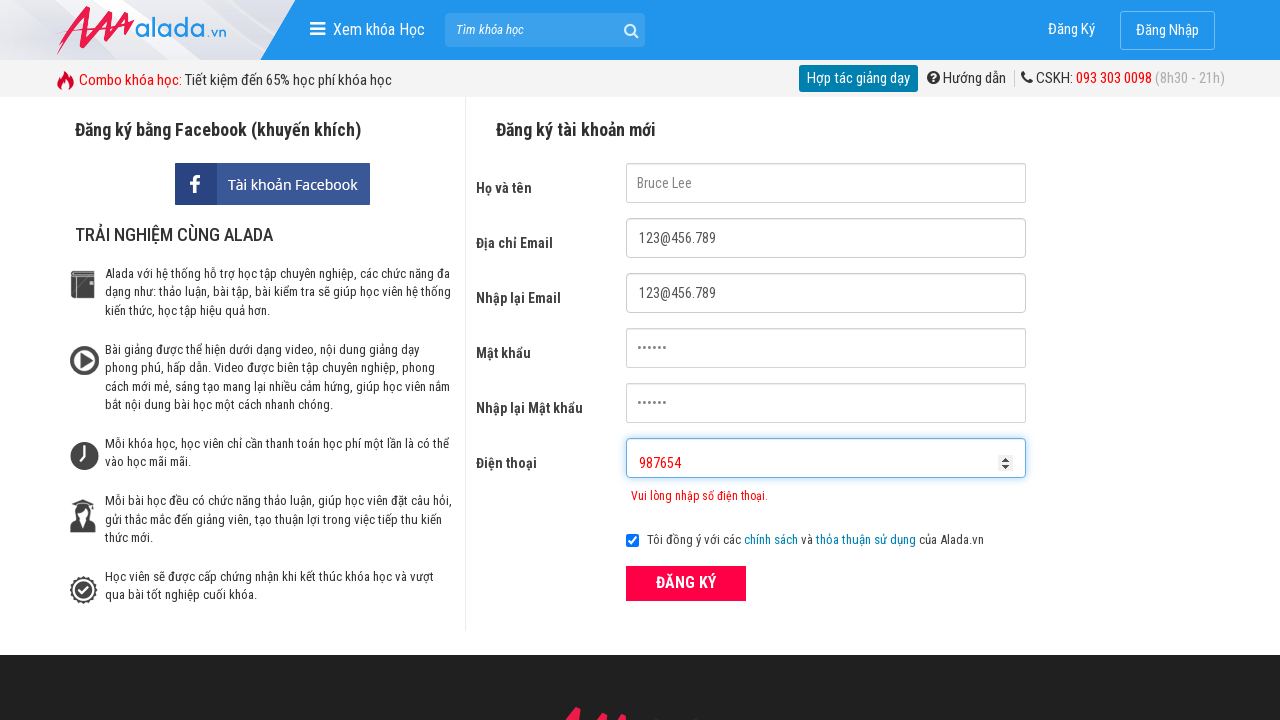

Clicked register button with invalid prefix phone number at (686, 583) on xpath=//form[@id='frmLogin']//button[text()='ĐĂNG KÝ']
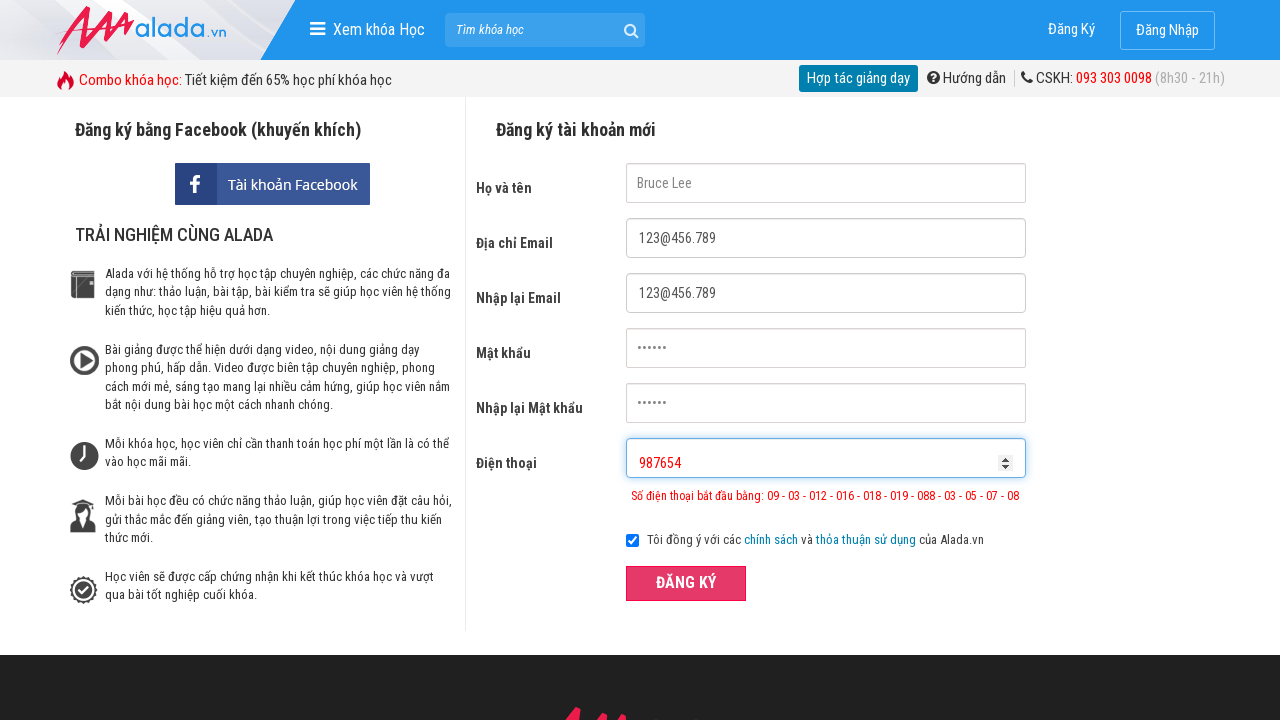

Phone error message appeared for invalid prefix phone number
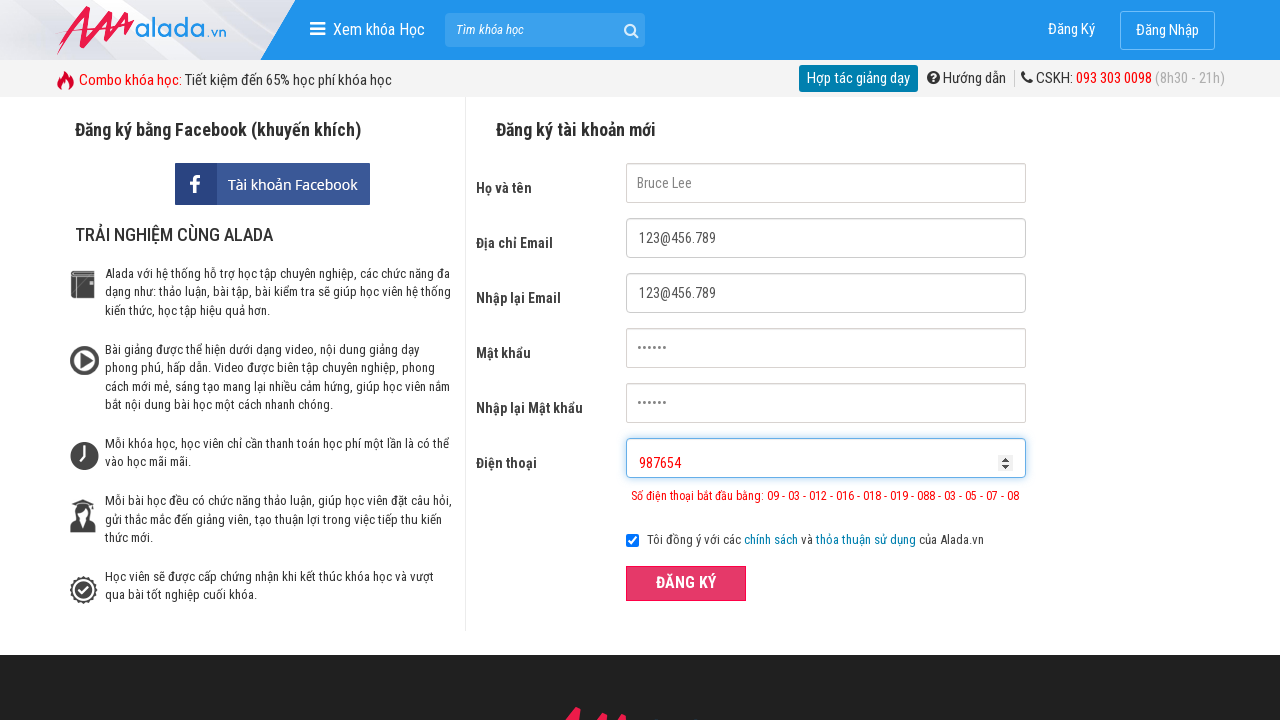

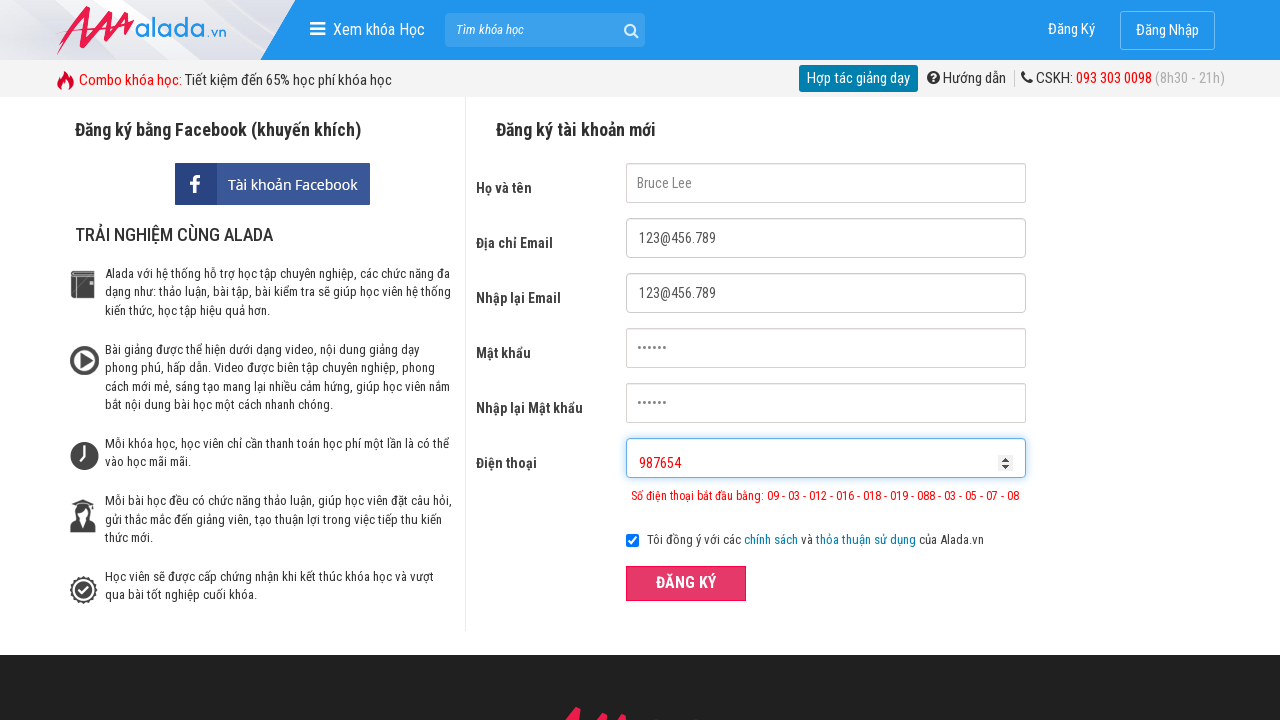